Tests keyboard key press functionality by sending SPACE and TAB keys to an element and verifying the displayed result text matches the expected key pressed.

Starting URL: http://the-internet.herokuapp.com/key_presses

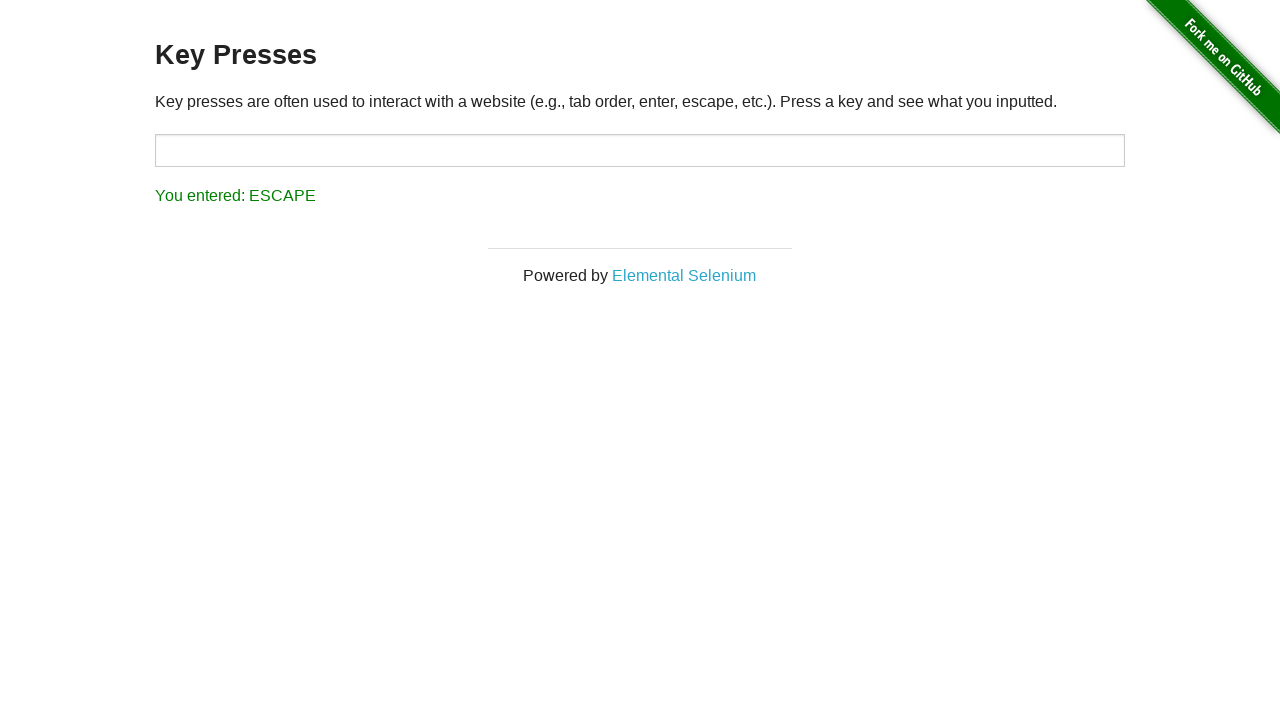

Pressed SPACE key on example element on .example
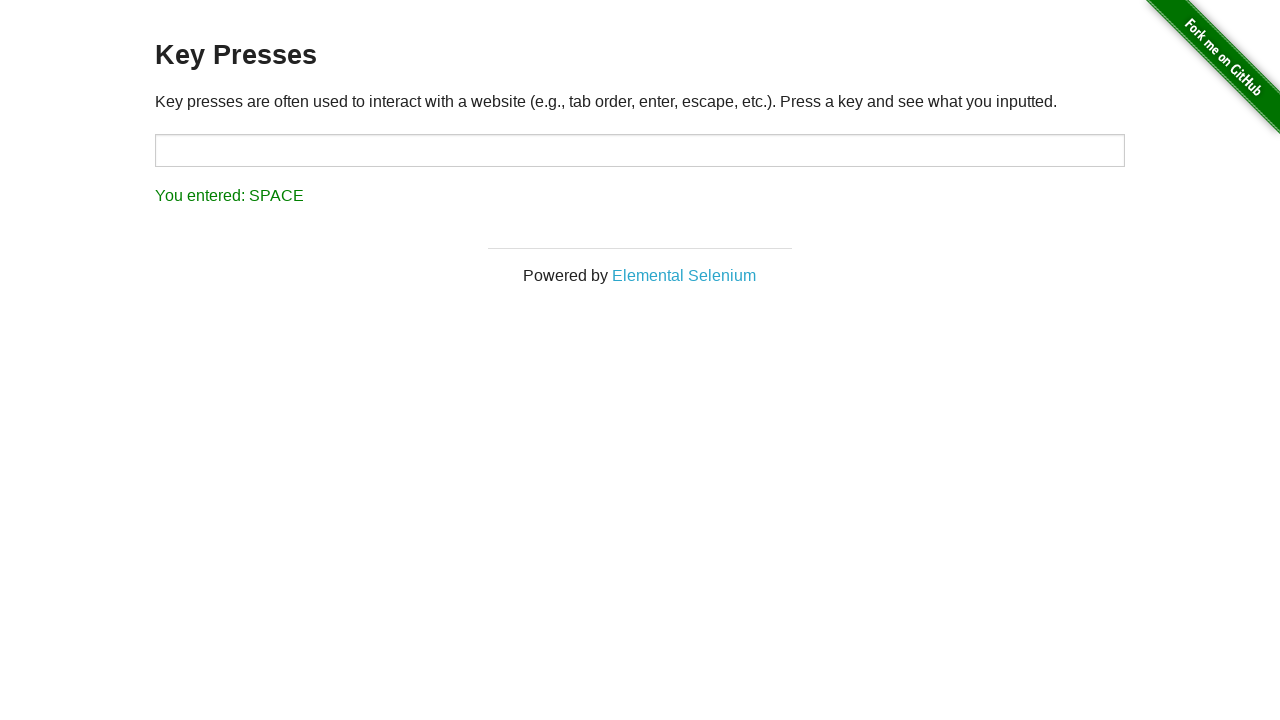

Retrieved result text from #result element
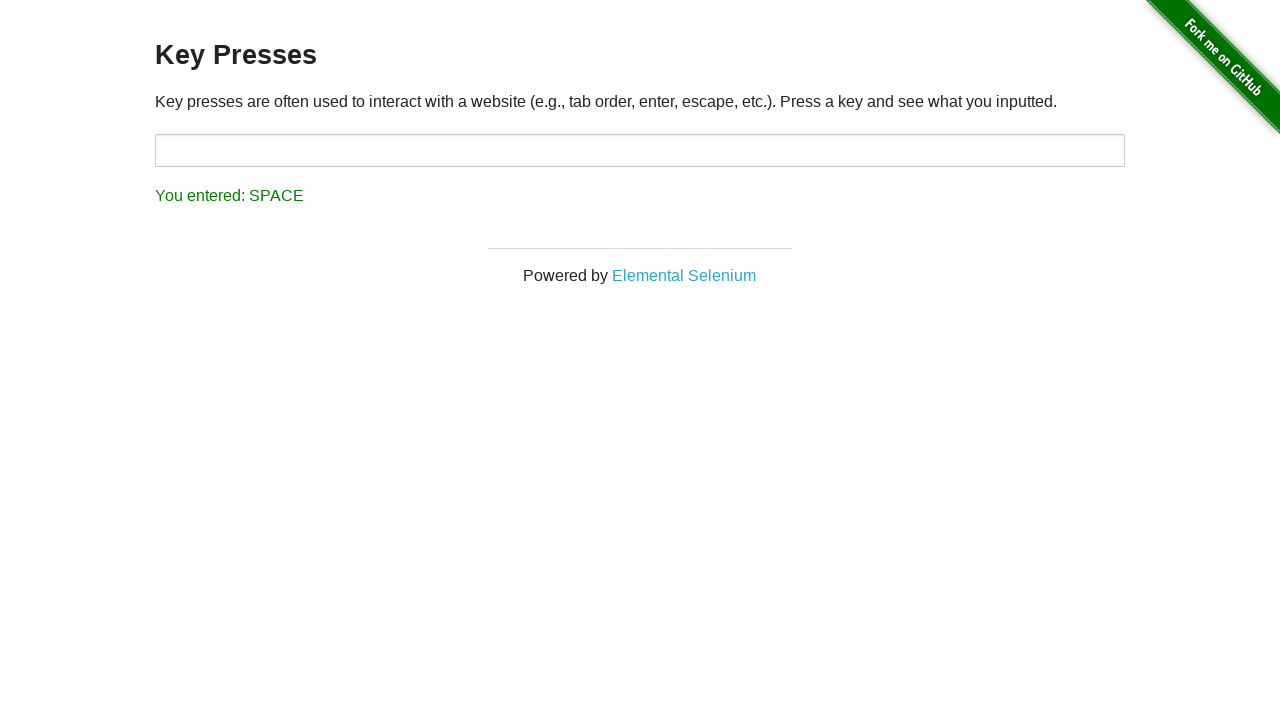

Verified result text matches 'You entered: SPACE'
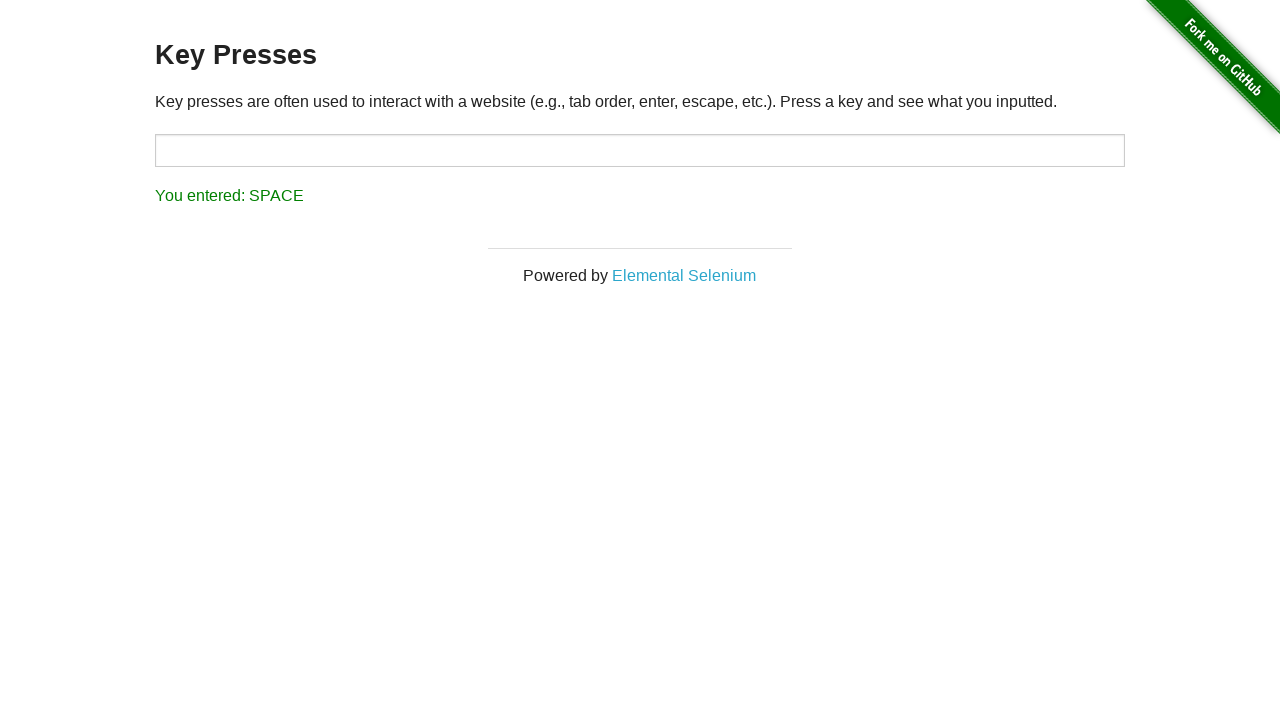

Pressed TAB key on focused element
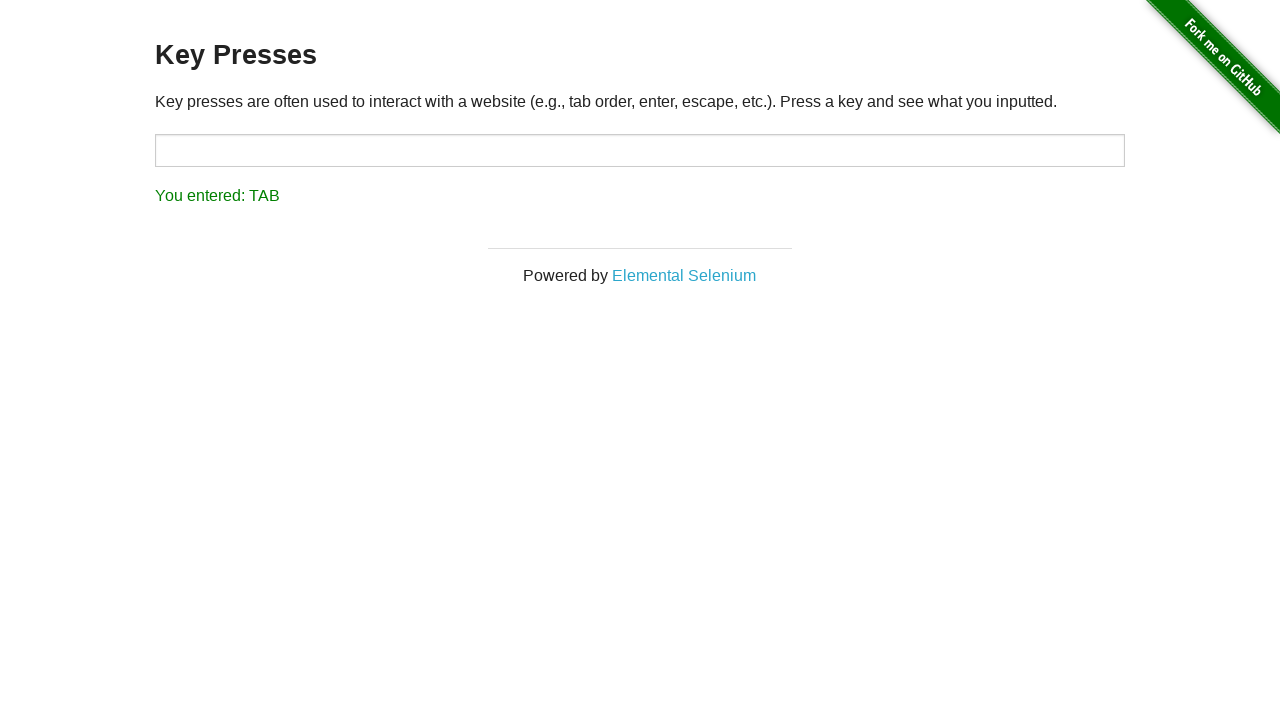

Retrieved result text from #result element
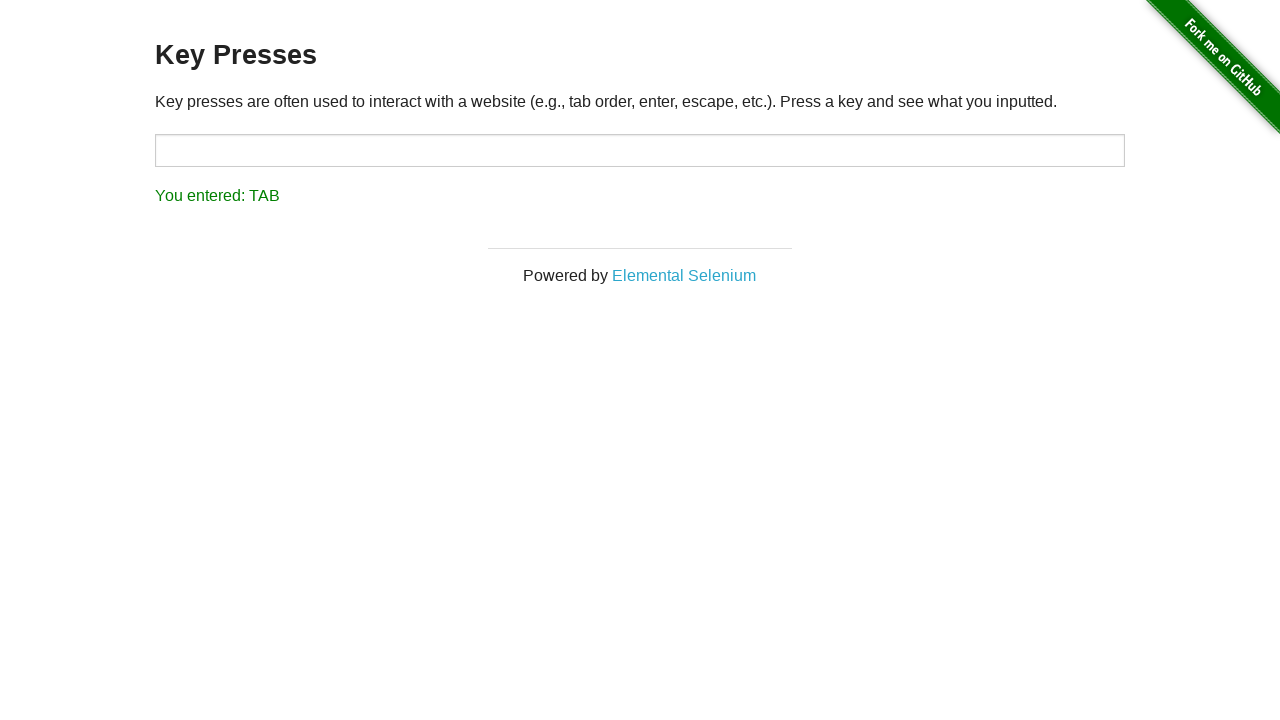

Verified result text matches 'You entered: TAB'
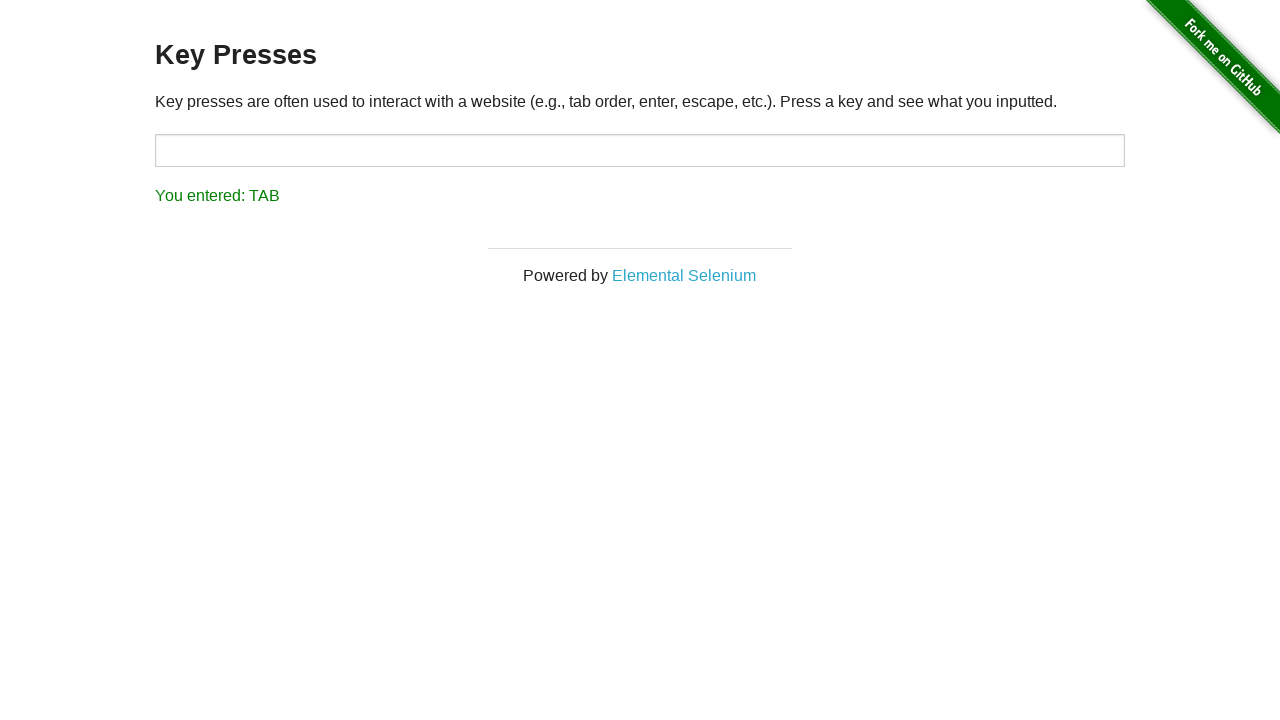

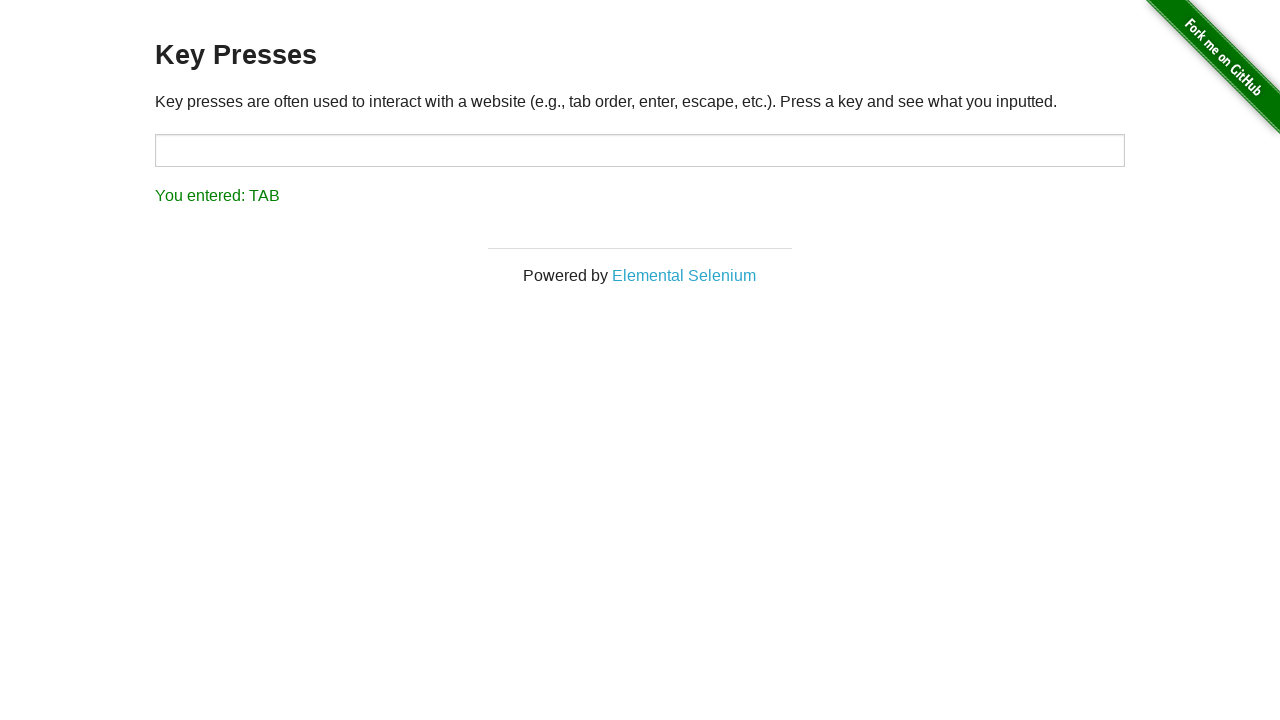